Navigates to DuckDuckGo homepage and verifies the logo image is displayed

Starting URL: https://duckduckgo.com/

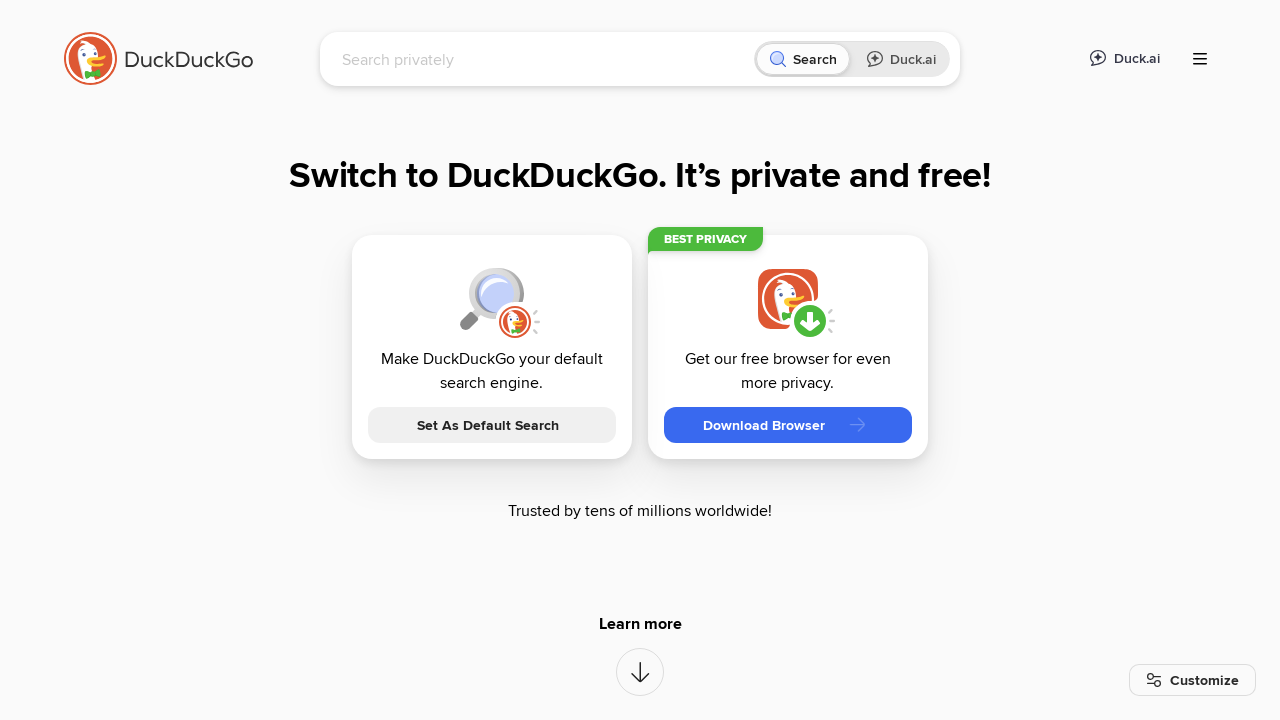

Navigated to DuckDuckGo homepage
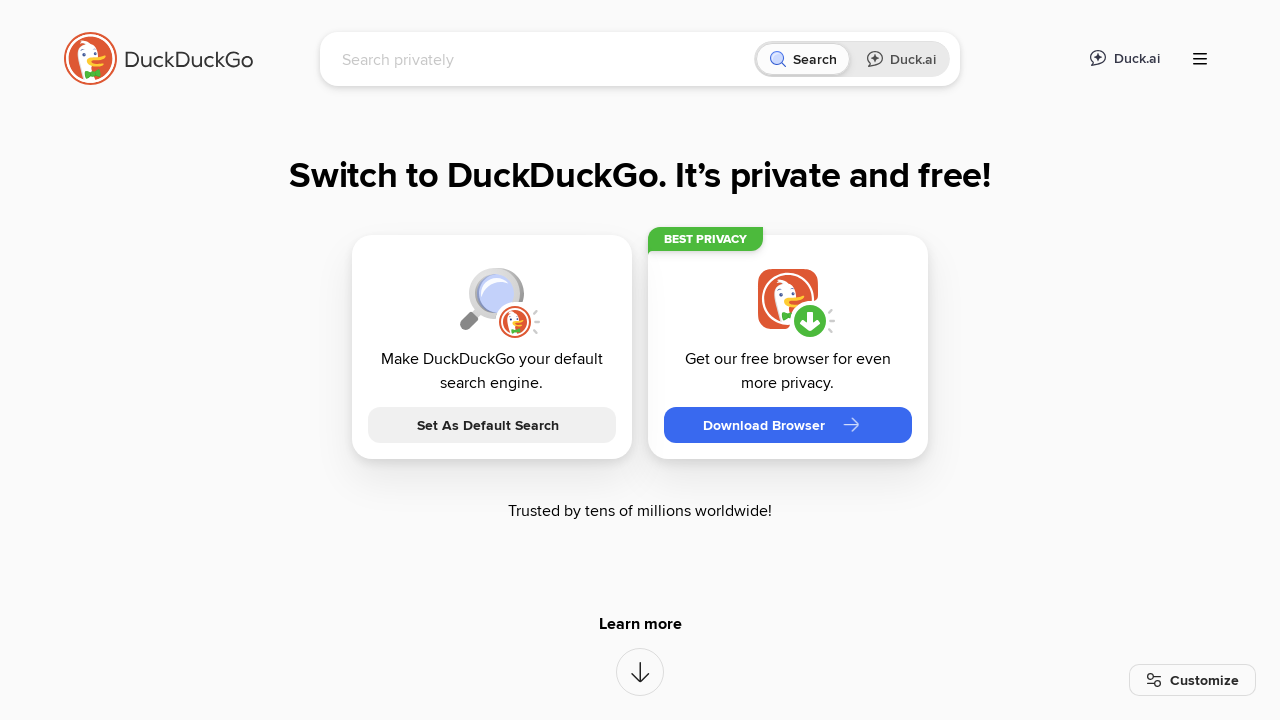

Located DuckDuckGo logo element
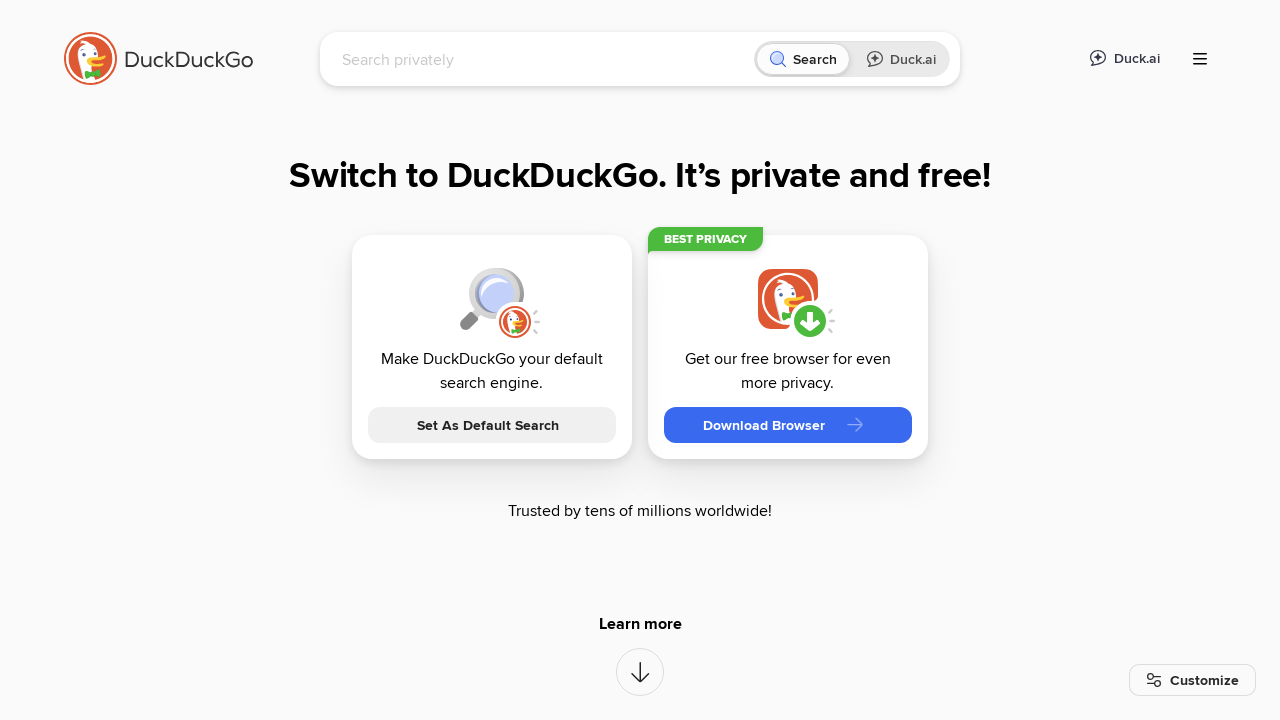

Verified DuckDuckGo logo is displayed
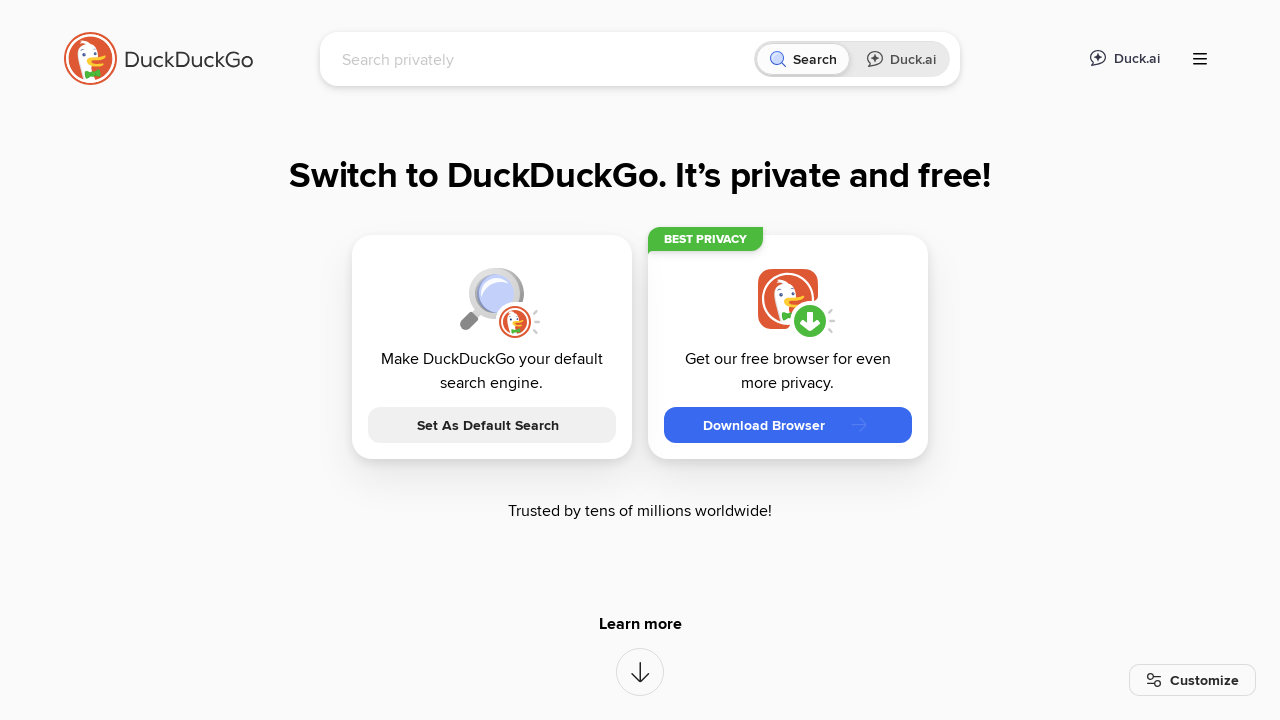

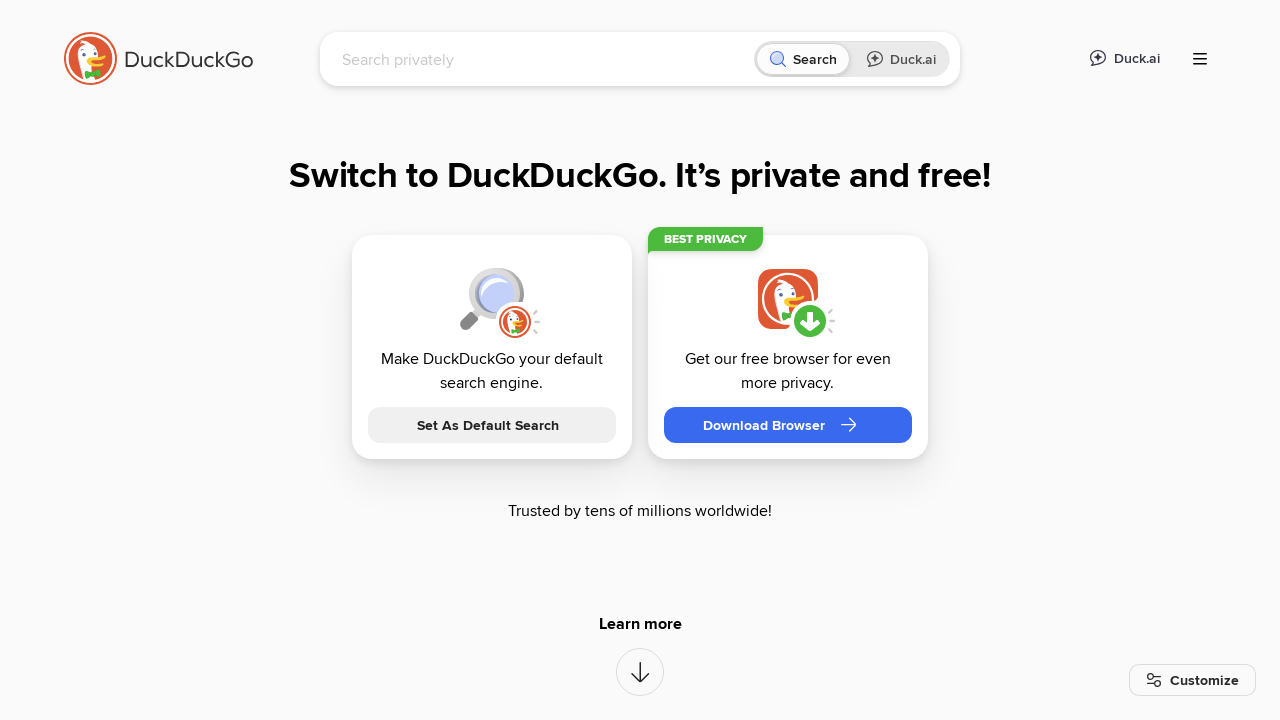